Tests selecting multiple random non-contiguous elements by control/command-clicking on specific items

Starting URL: https://automationfc.github.io/jquery-selectable/

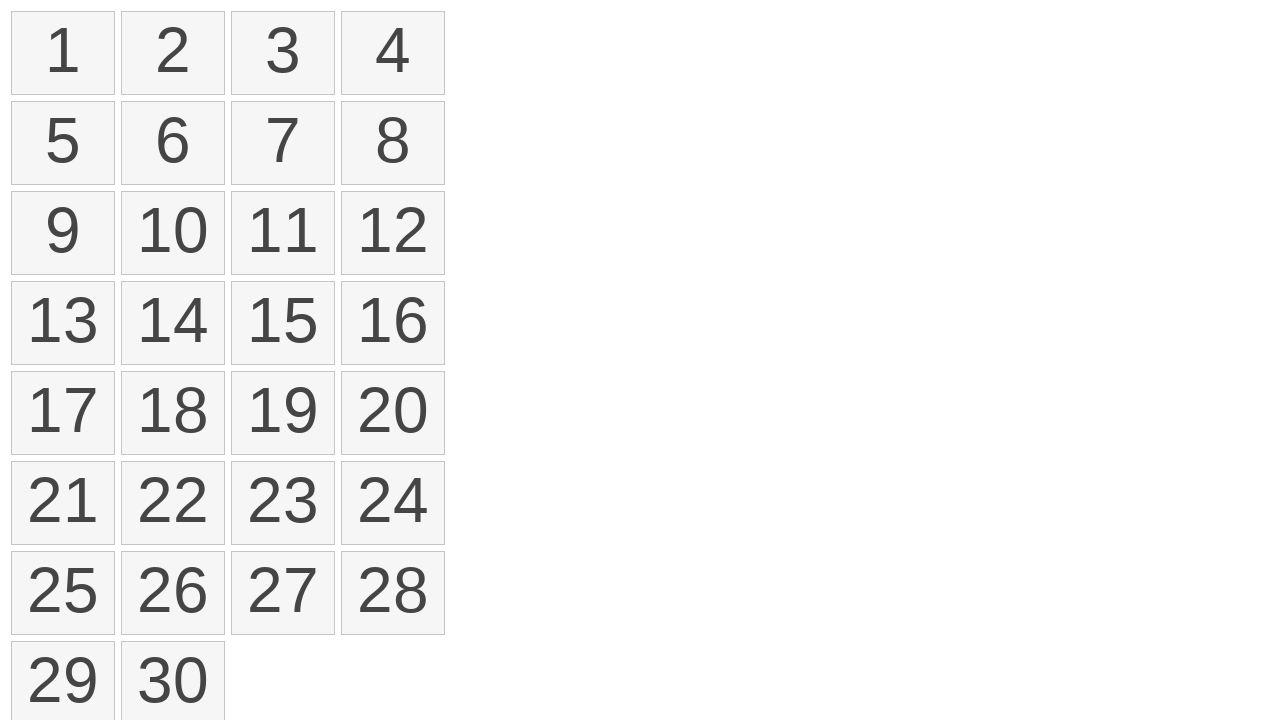

Waited for selectable list items to load
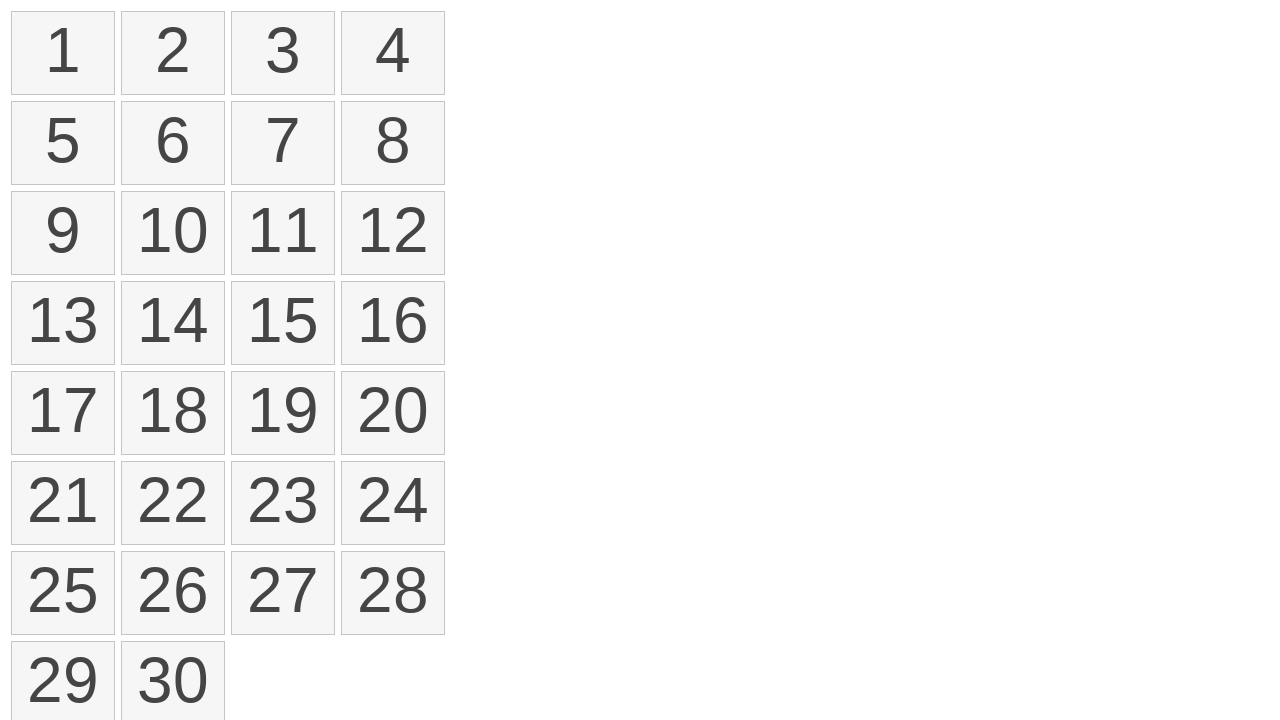

Clicked first list item (index 0) at (63, 53) on ol#selectable>li >> nth=0
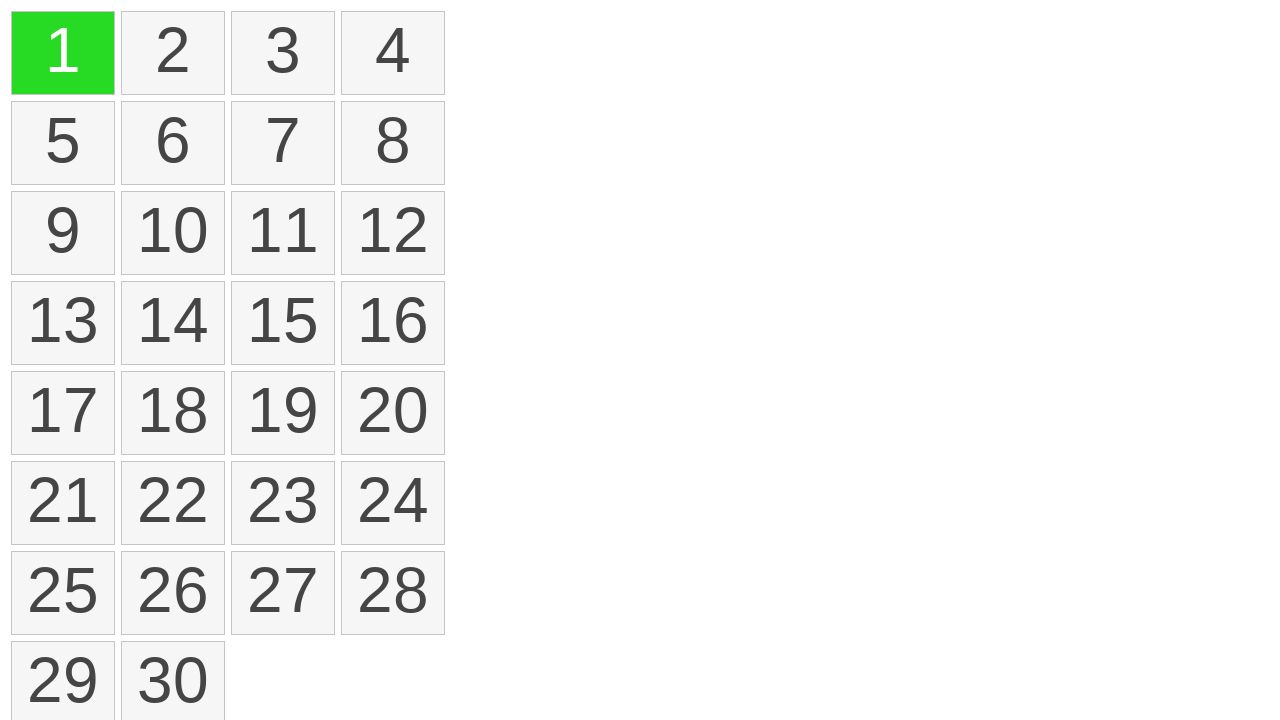

Control-clicked on list item at index 6 to add to selection at (283, 143) on ol#selectable>li >> nth=6
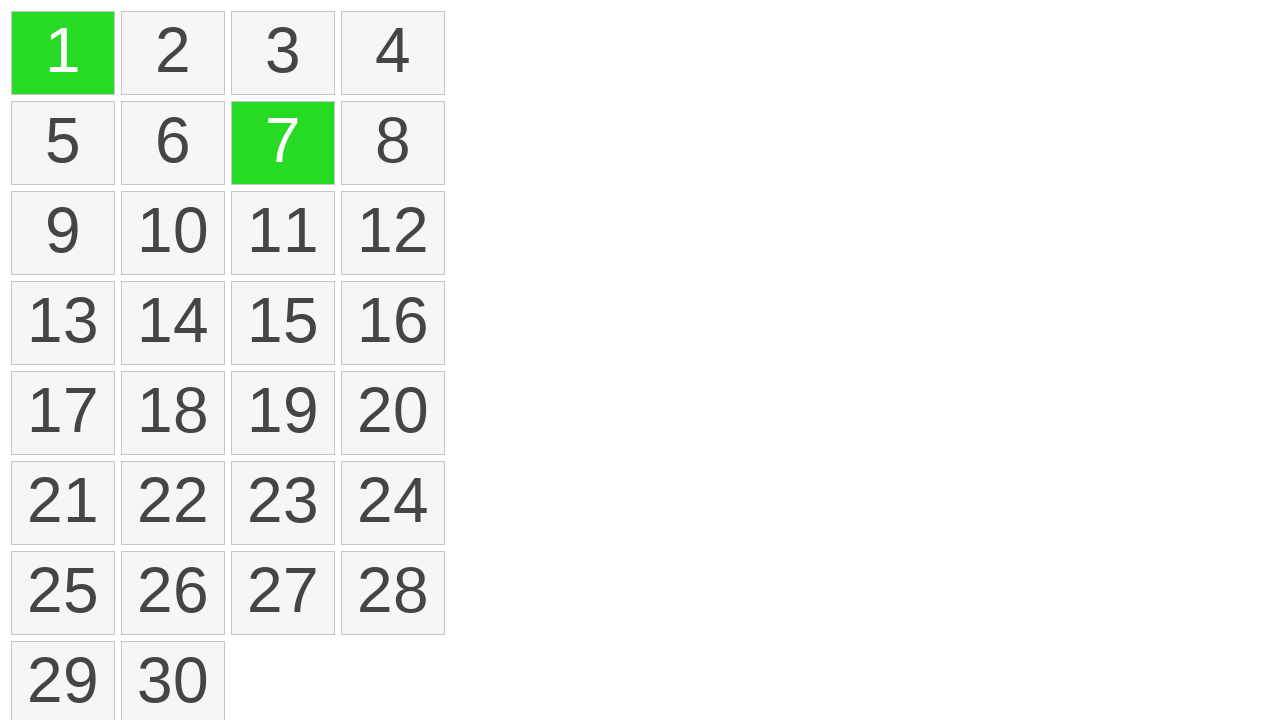

Control-clicked on list item at index 11 to add to selection at (393, 233) on ol#selectable>li >> nth=11
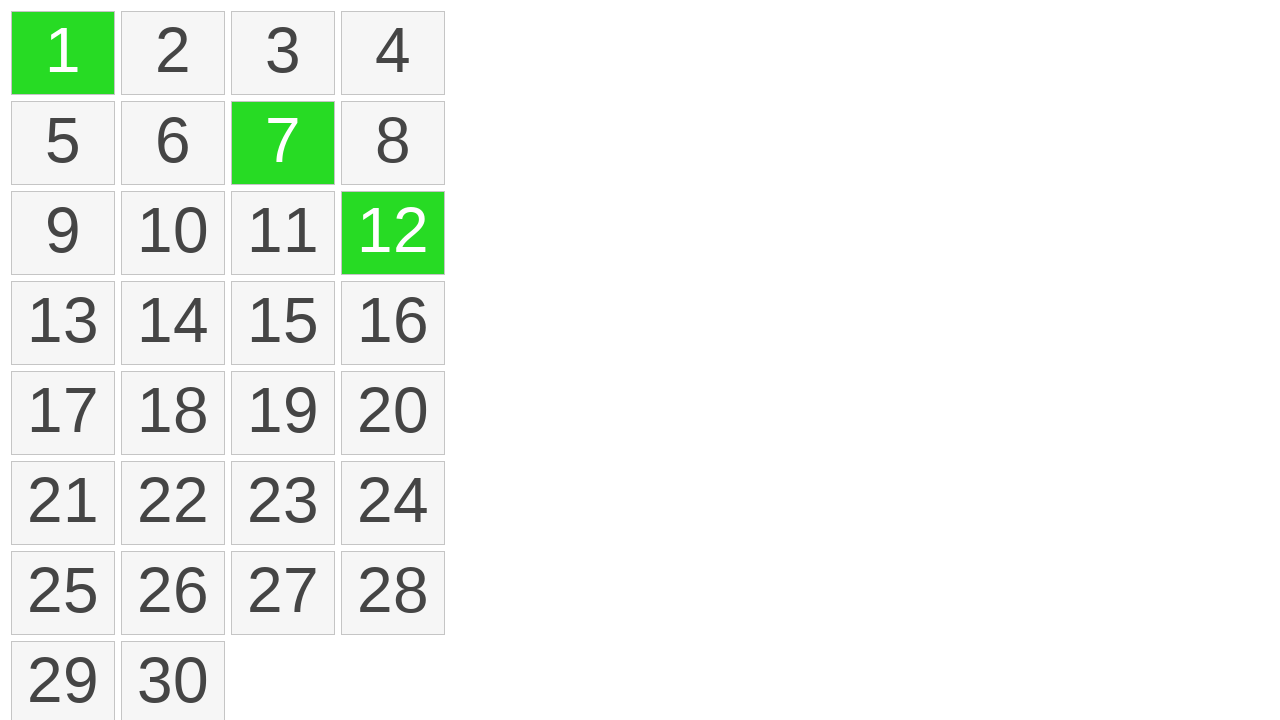

Verified that selected list items have ui-selected class
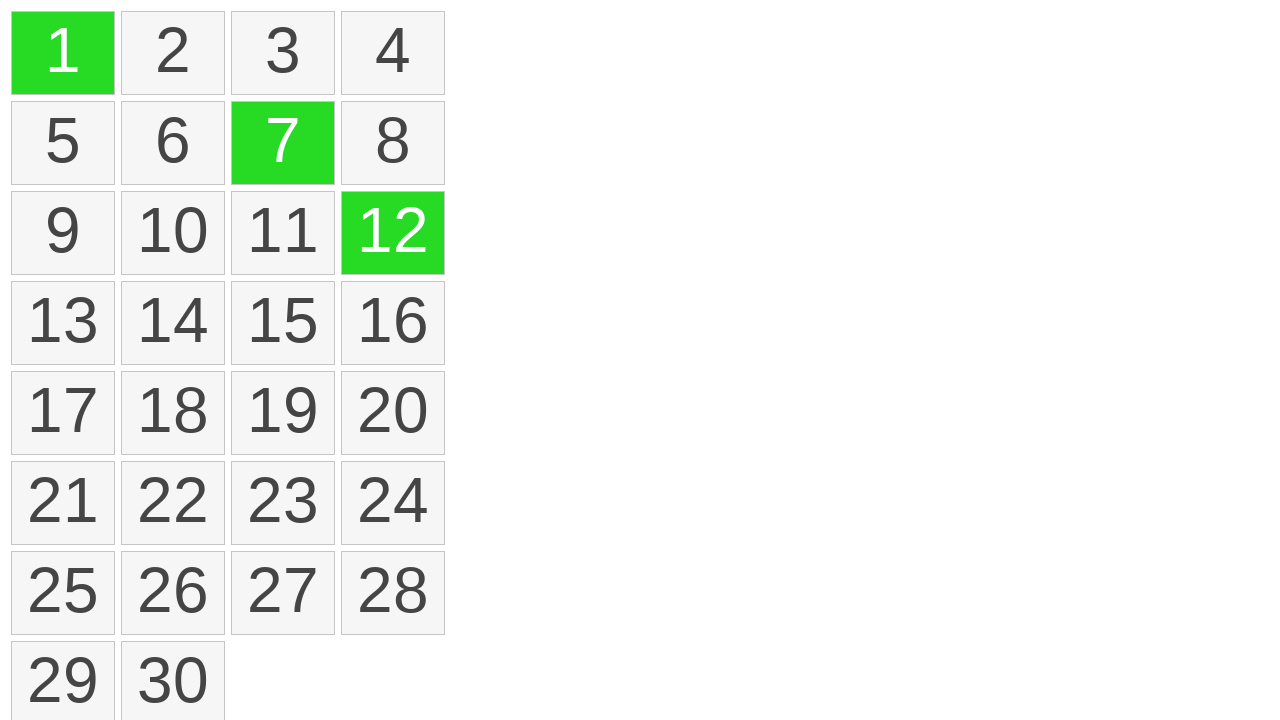

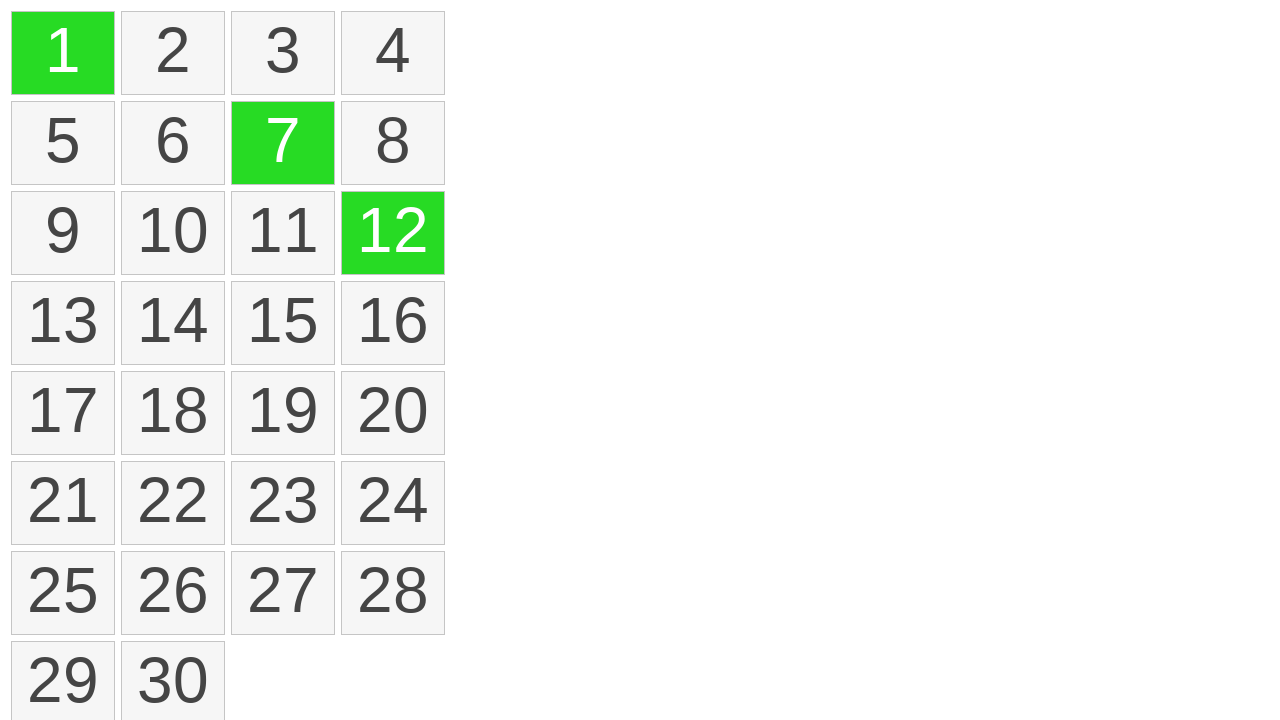